Tests checkbox functionality by clicking three checkbox options on an automation practice page

Starting URL: https://rahulshettyacademy.com/AutomationPractice/

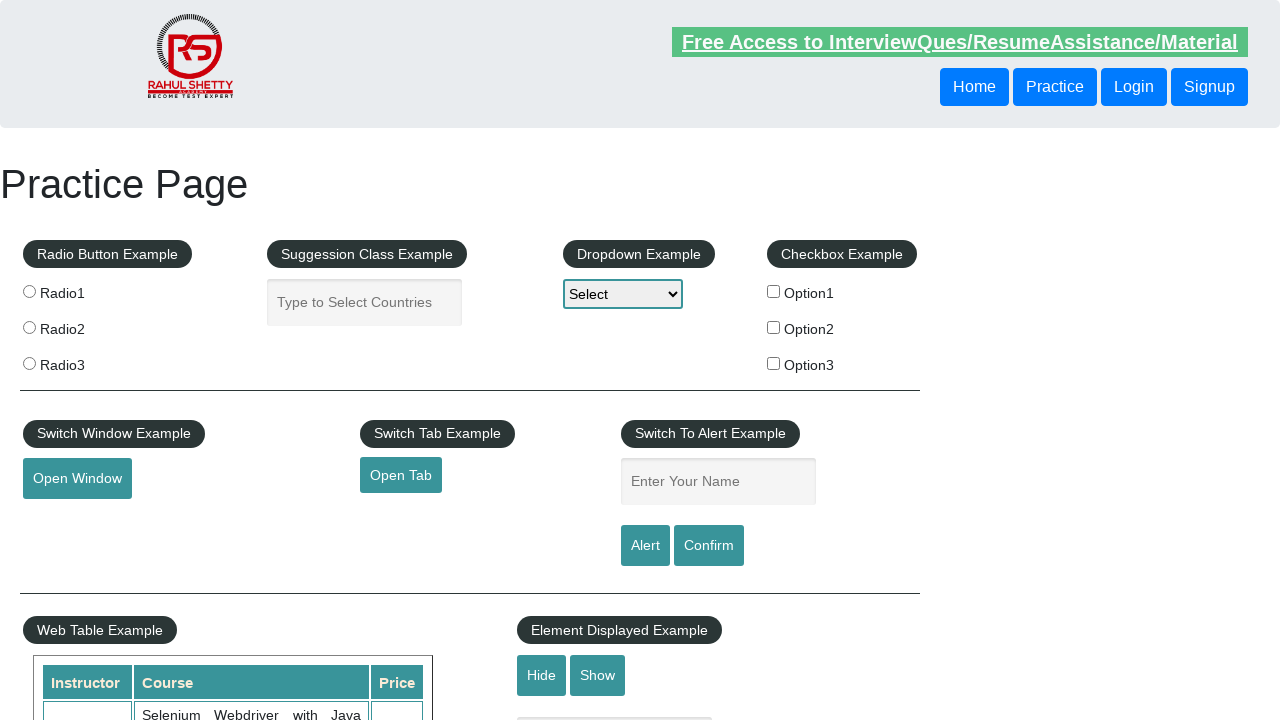

Clicked first checkbox option at (774, 291) on input#checkBoxOption1
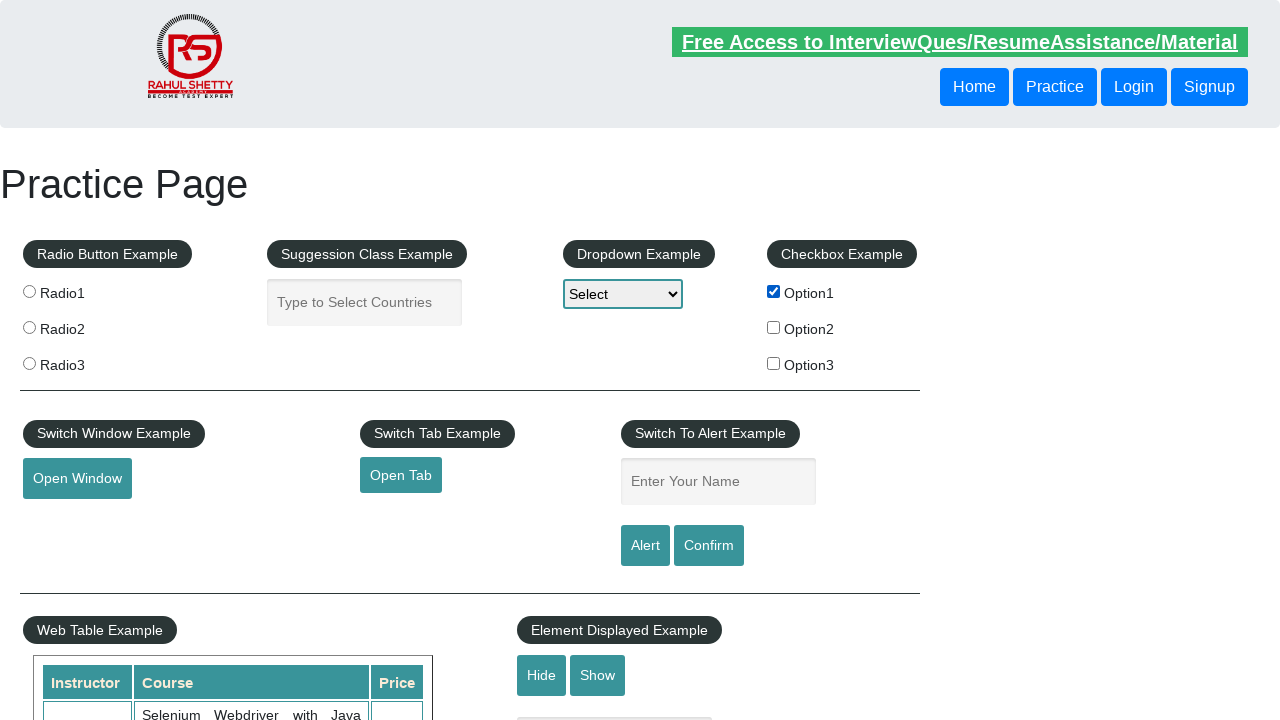

Clicked second checkbox option at (774, 327) on input#checkBoxOption2
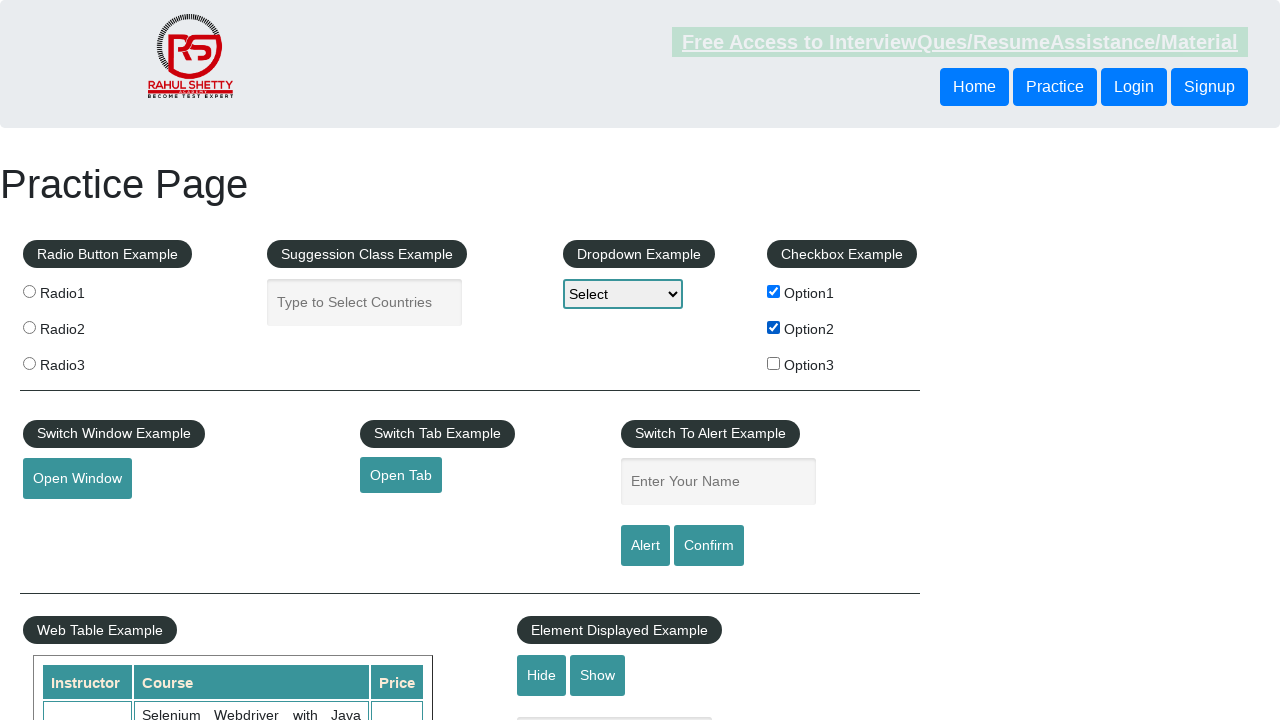

Clicked third checkbox option at (774, 363) on input#checkBoxOption3
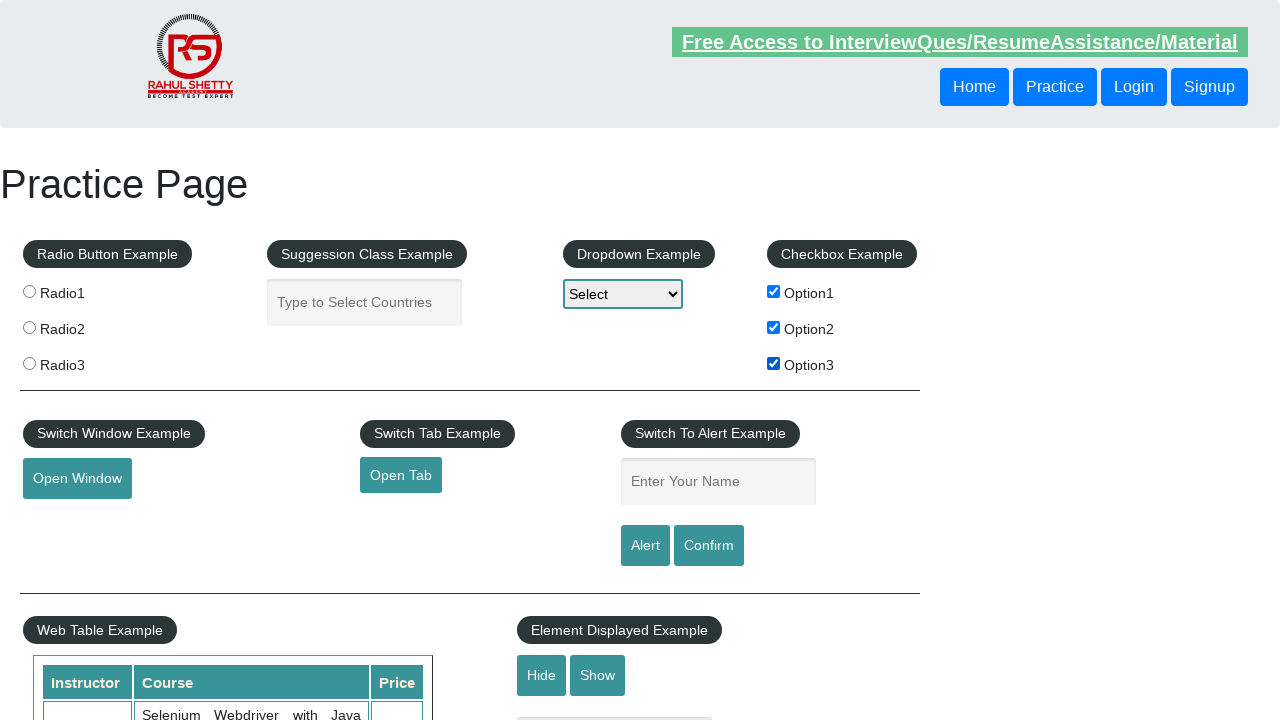

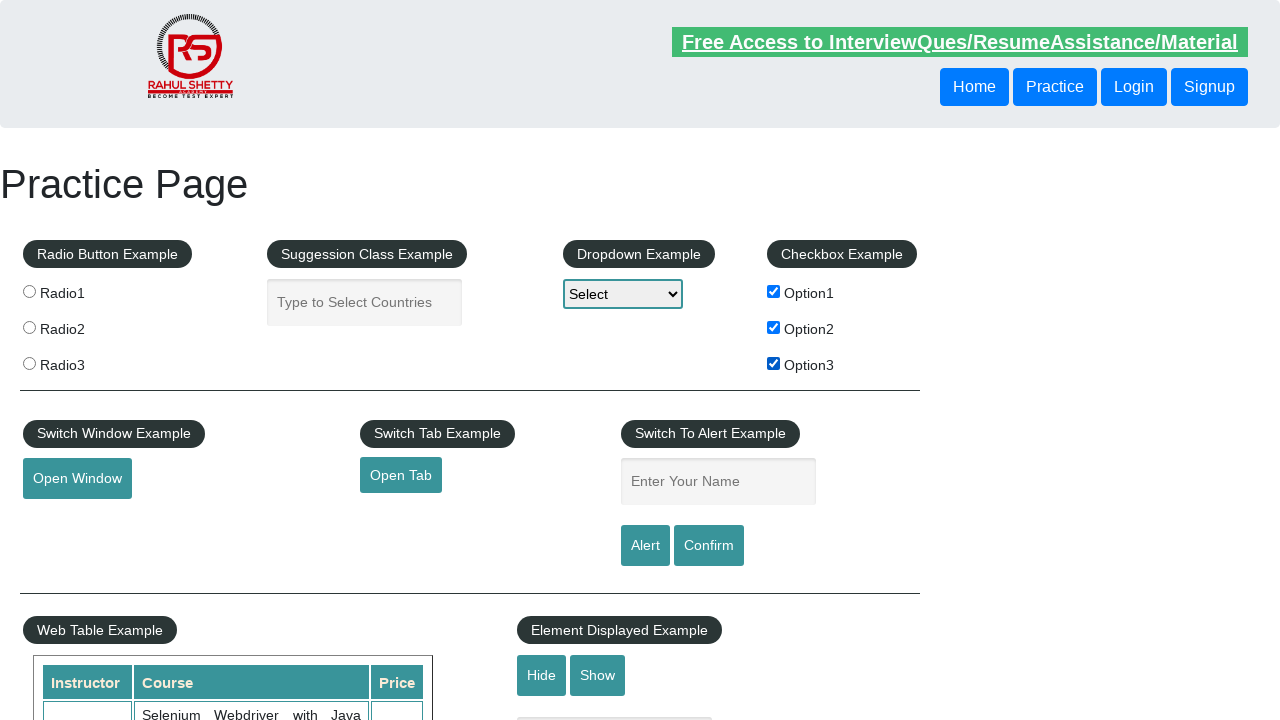